Opens ceshiren.com and maximizes the browser window.

Starting URL: http://www.ceshiren.com

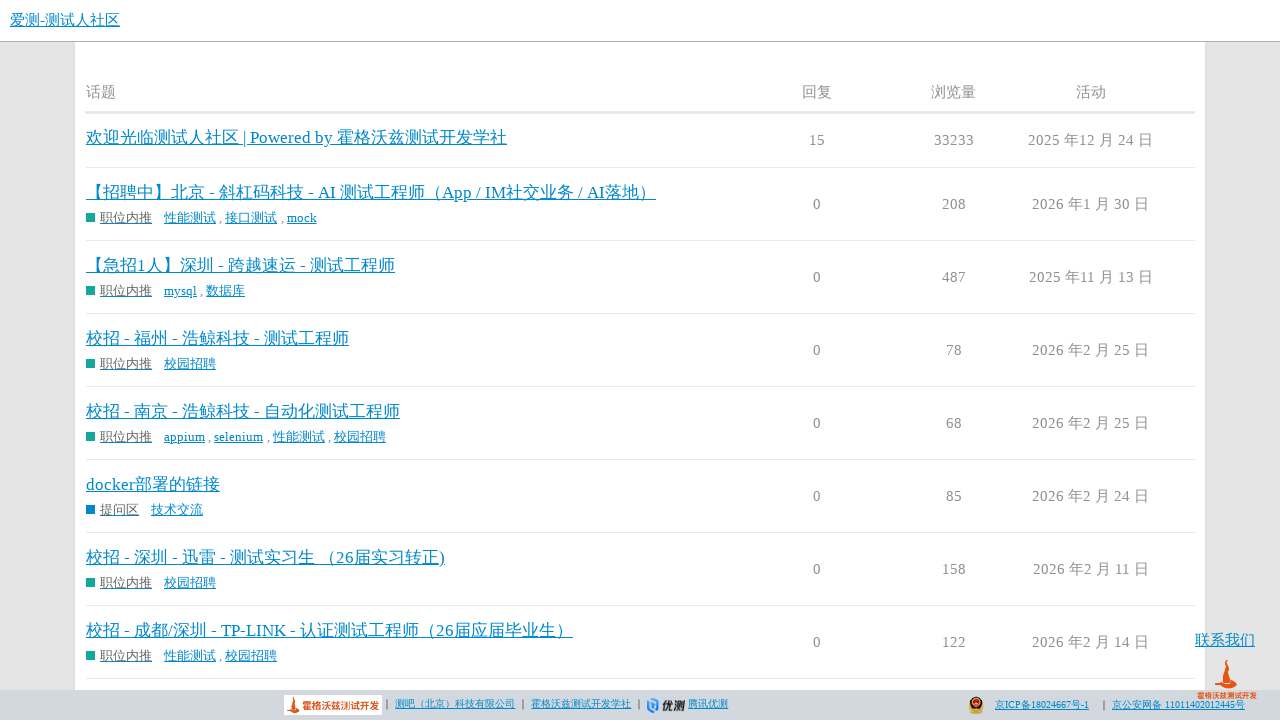

Page loaded - DOM content interactive
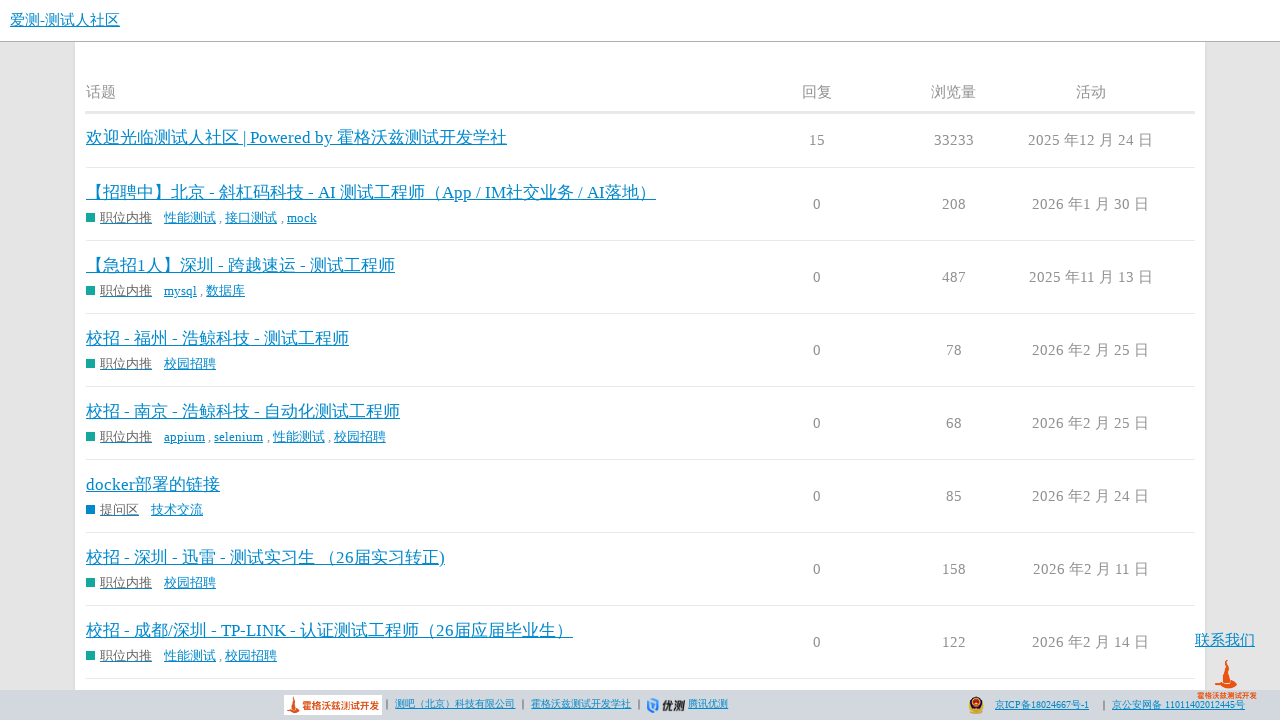

Browser window maximized to 1920x1080 viewport
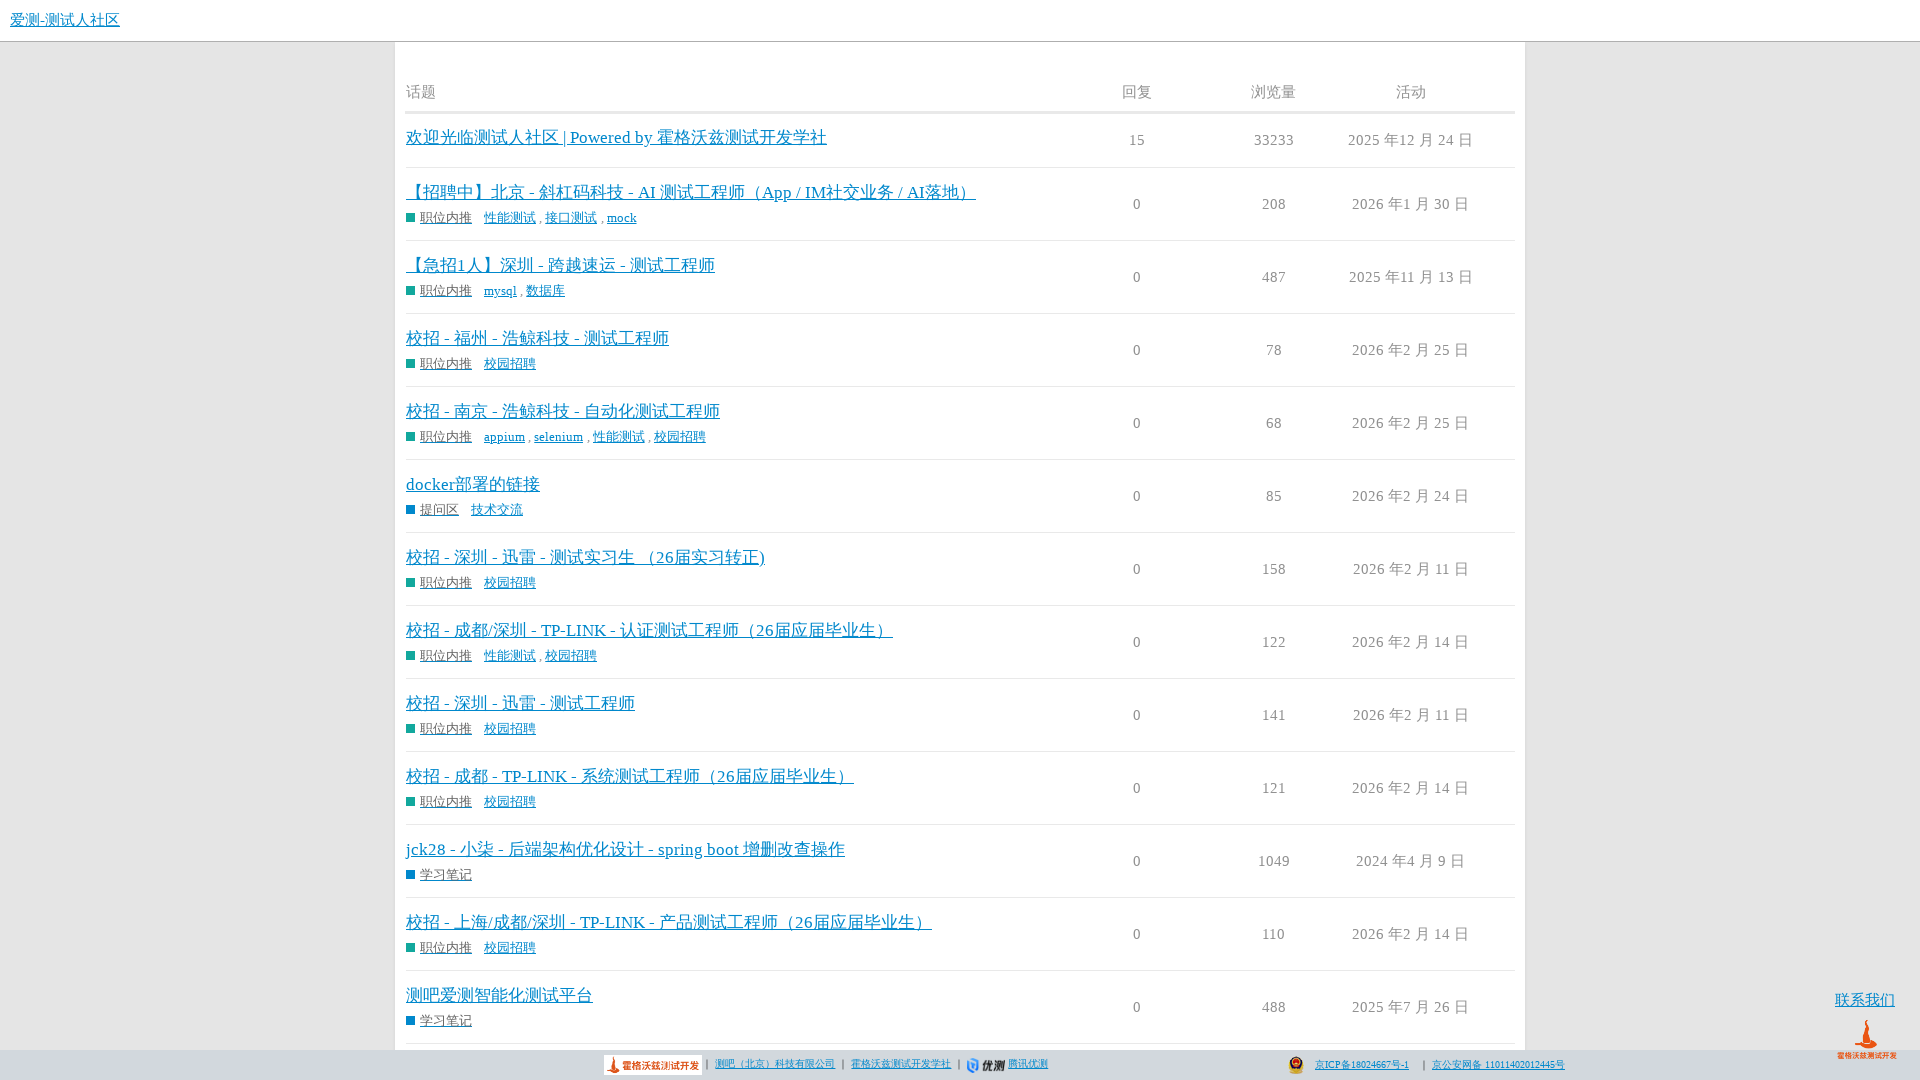

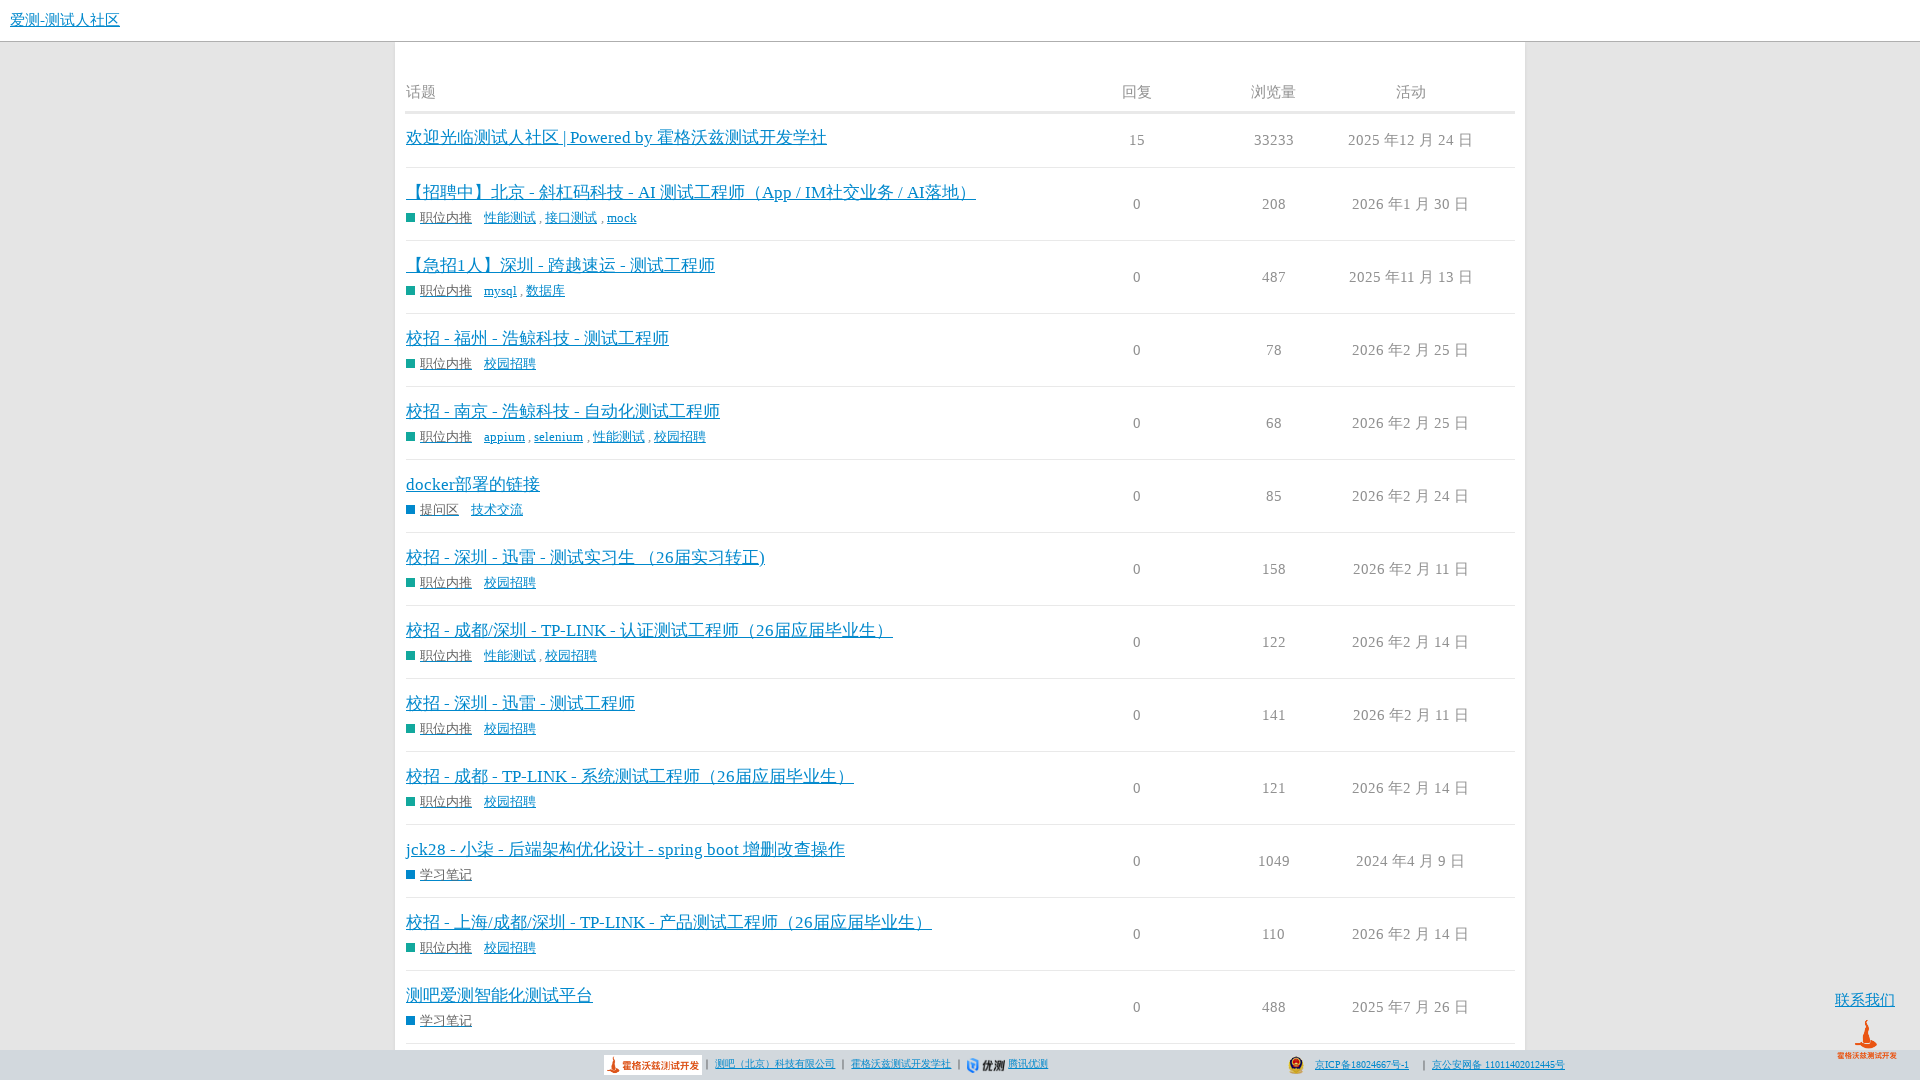